Navigates to the VCTC Pune website and maximizes the browser window

Starting URL: https://vctcpune.com/

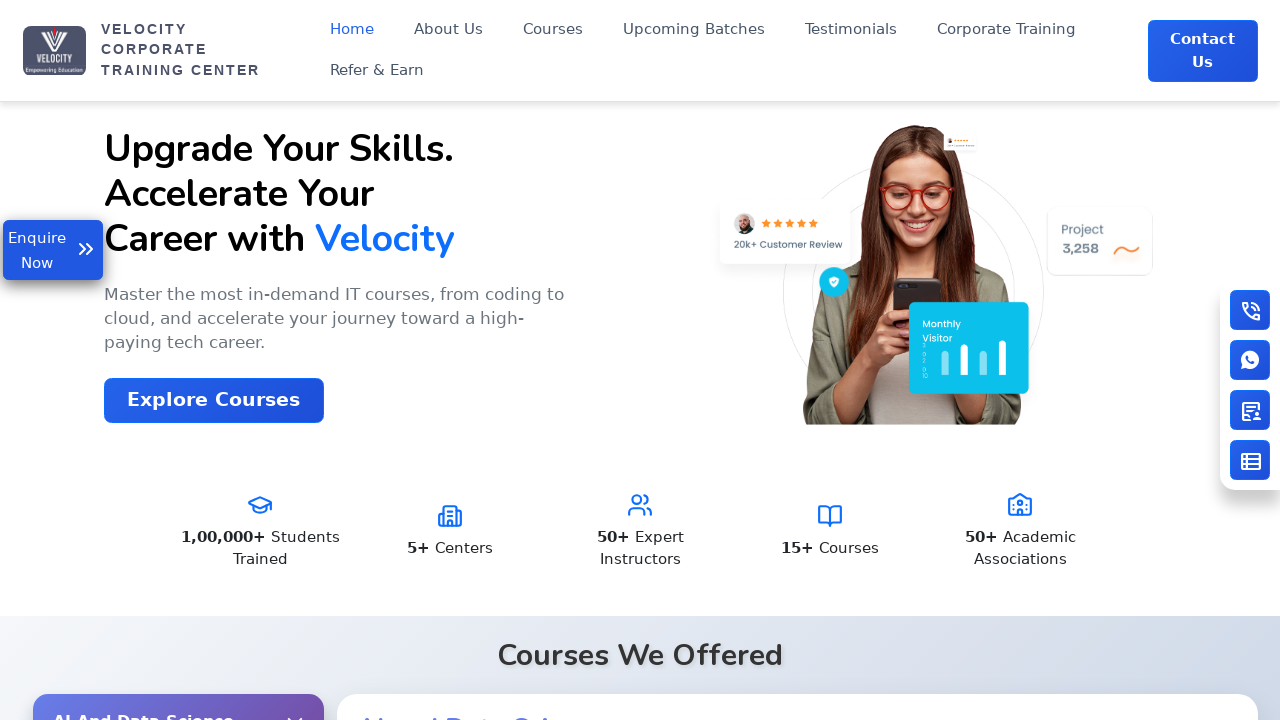

Waited for page to load
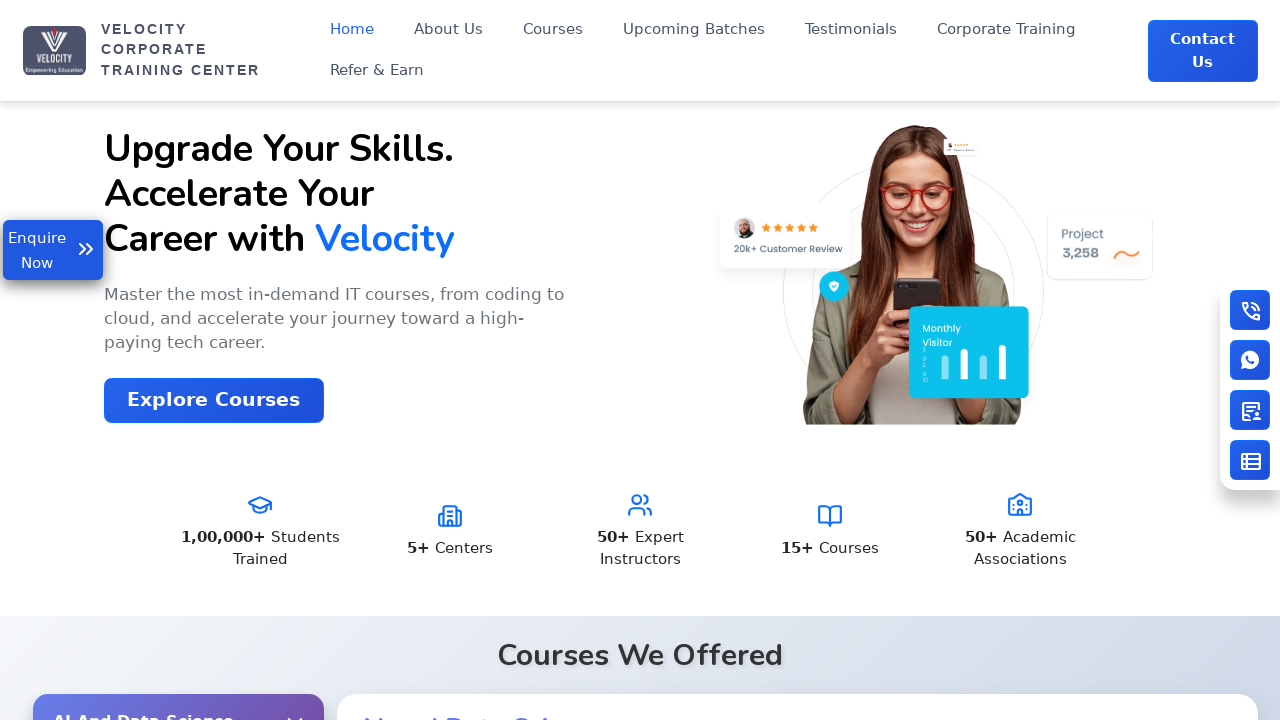

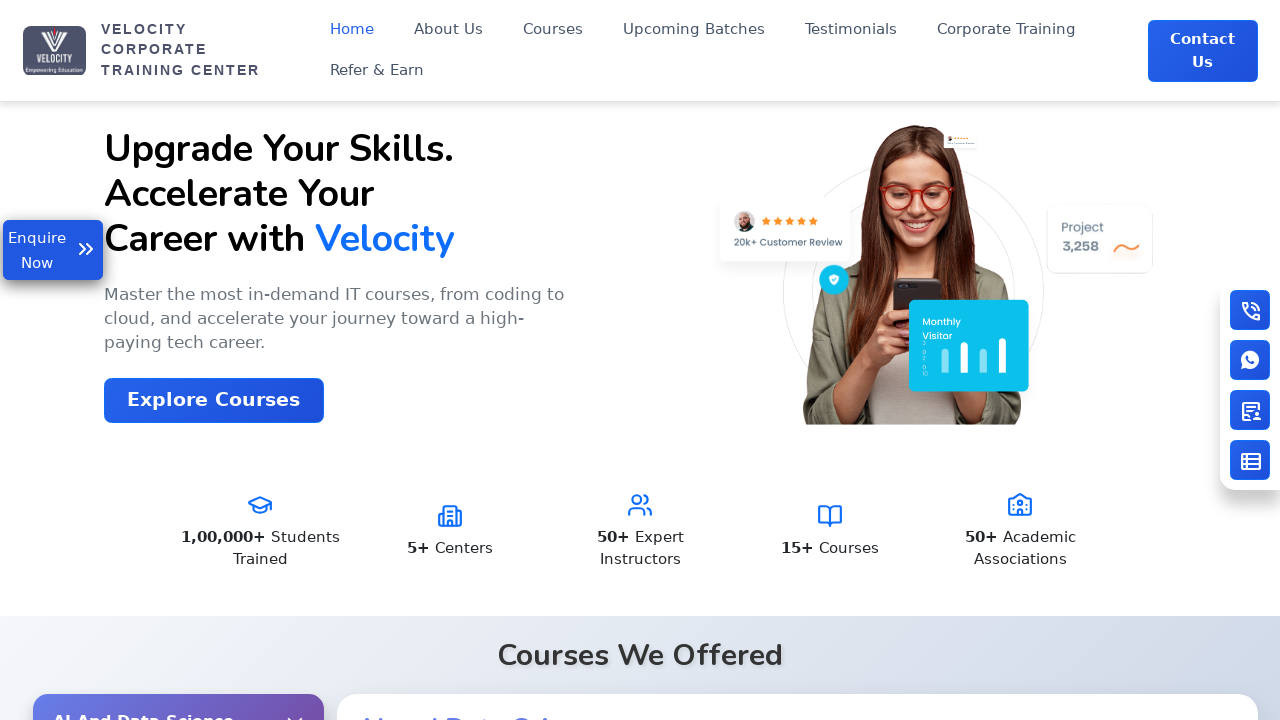